Tests radio button selection by finding a group of radio buttons and clicking the one with value "Cheese"

Starting URL: http://www.echoecho.com/htmlforms10.htm

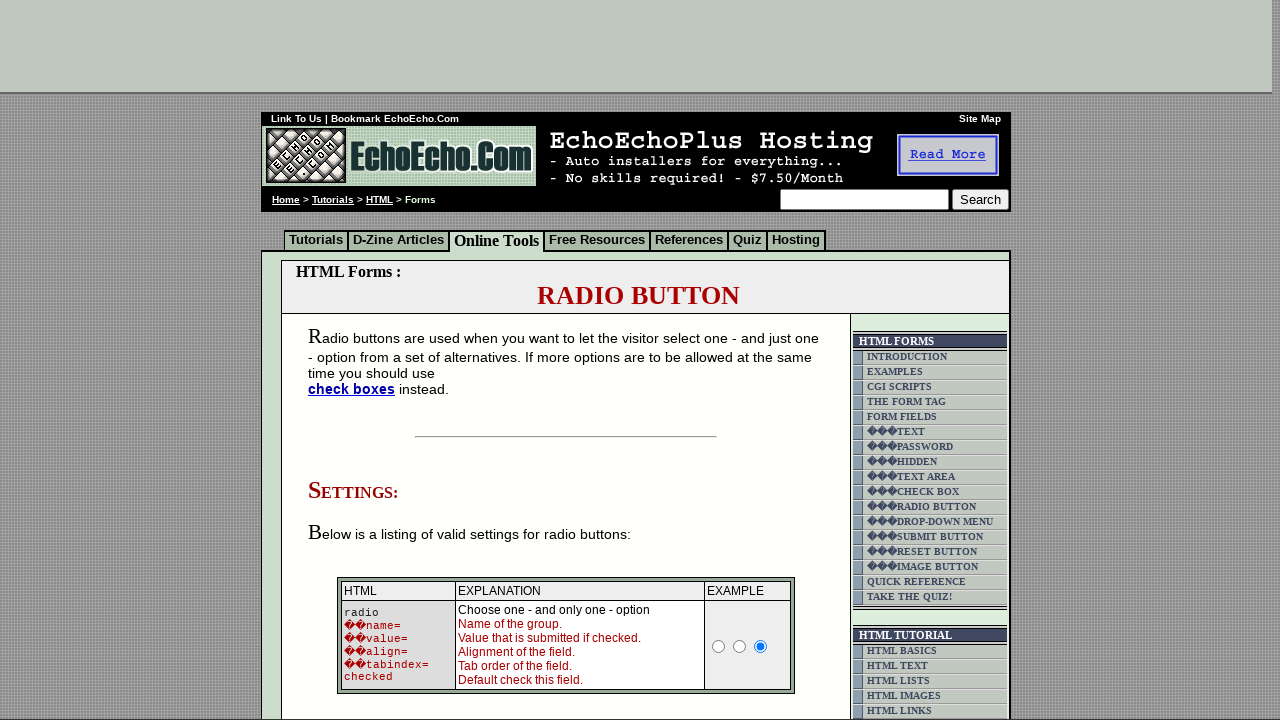

Waited for radio button group to load
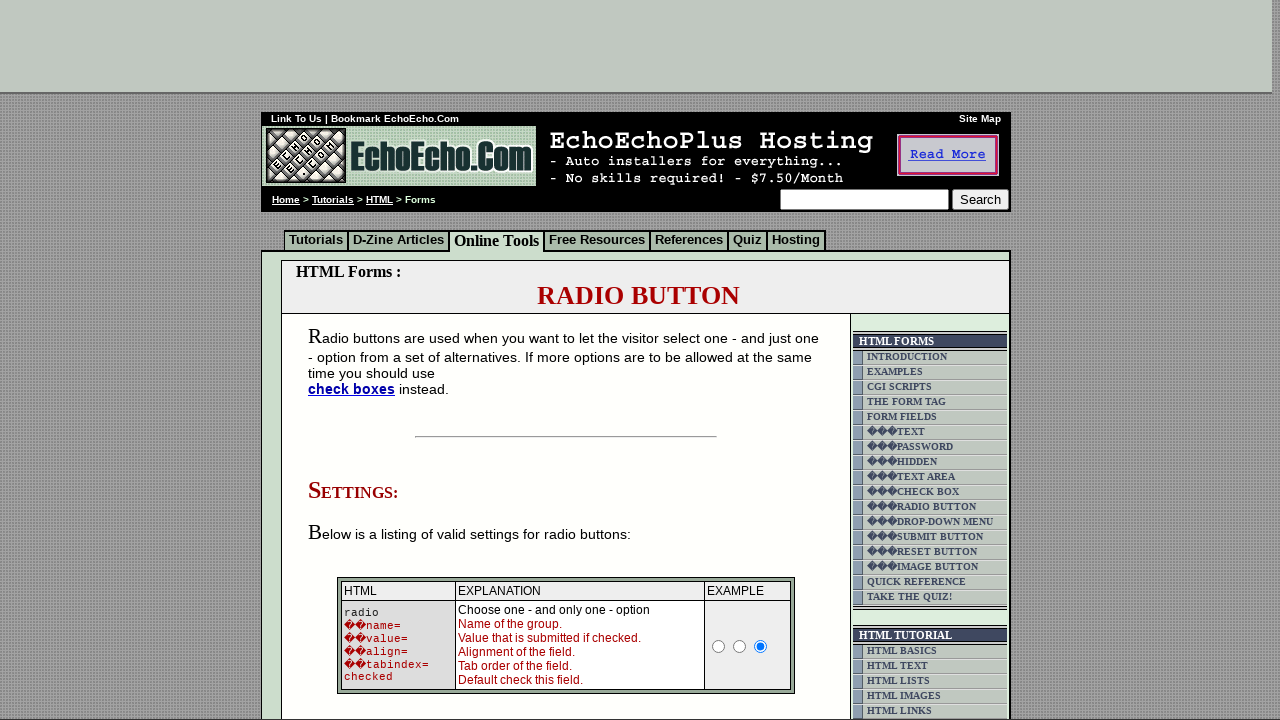

Clicked radio button with value 'Cheese' at (356, 360) on input[name='group1'][value='Cheese']
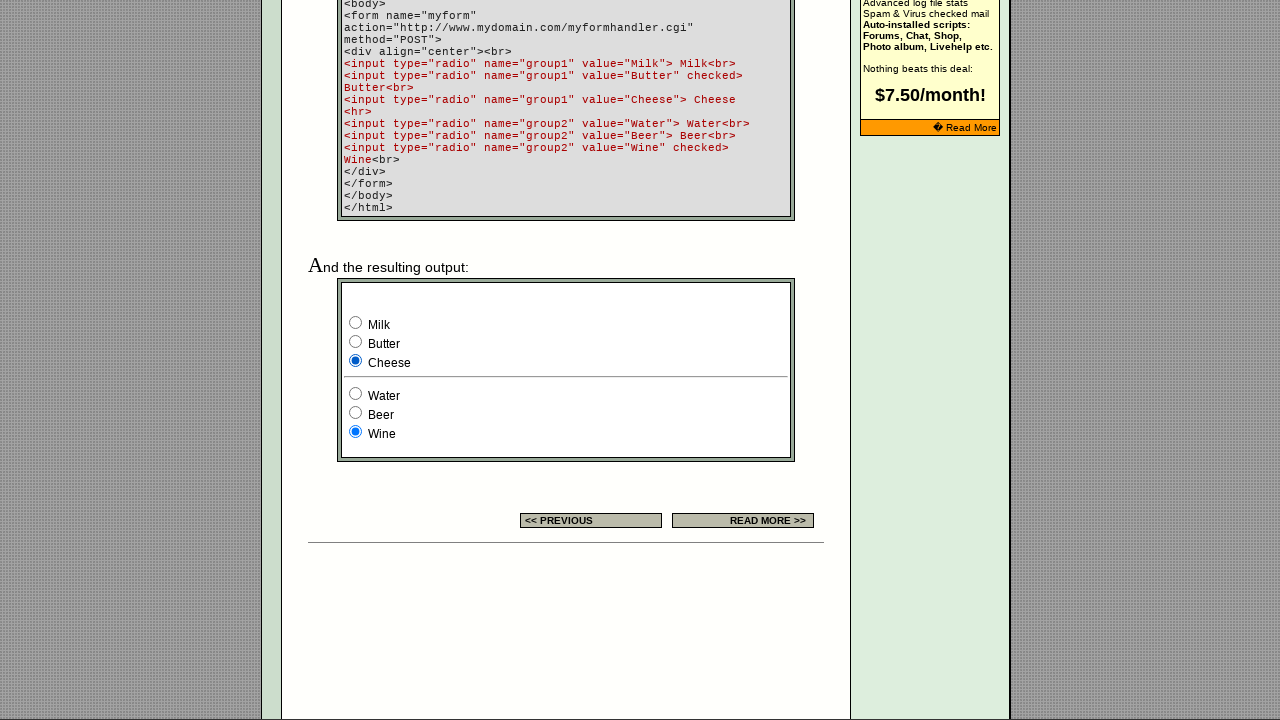

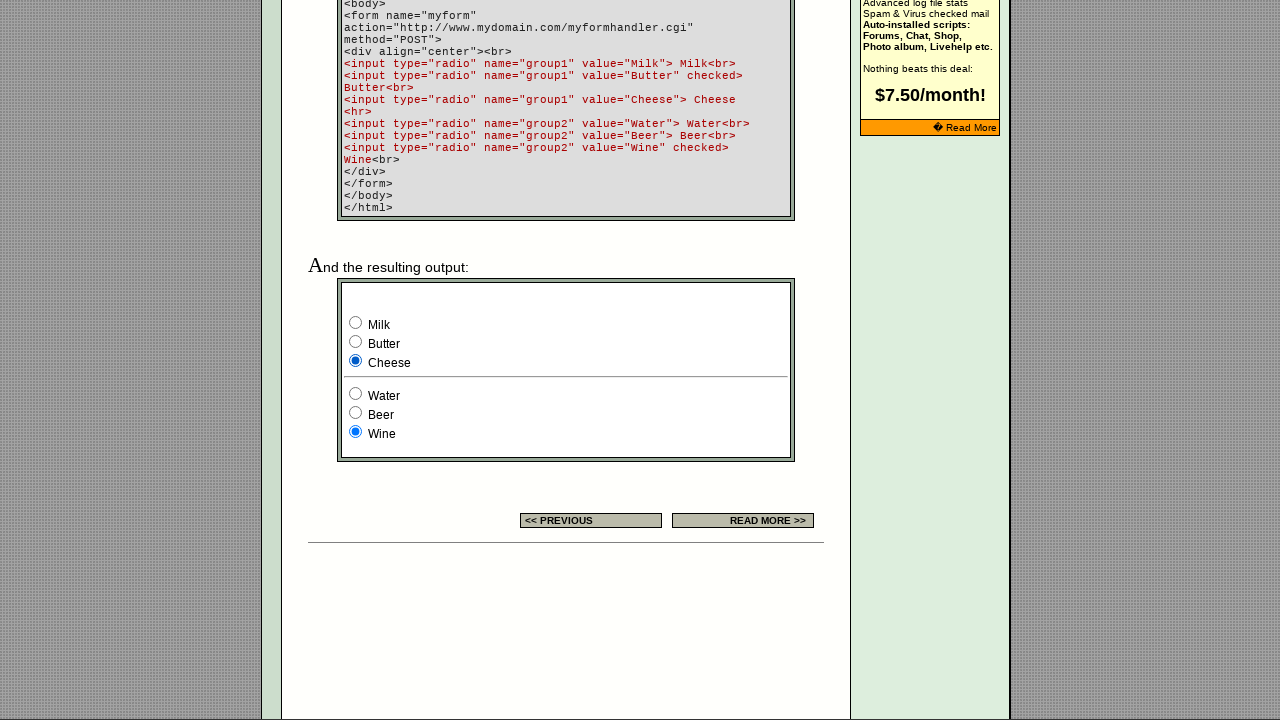